Tests addition calculation on a calculator by filling two numbers and clicking result

Starting URL: http://vanilton.net/calculatorSoapPHP/

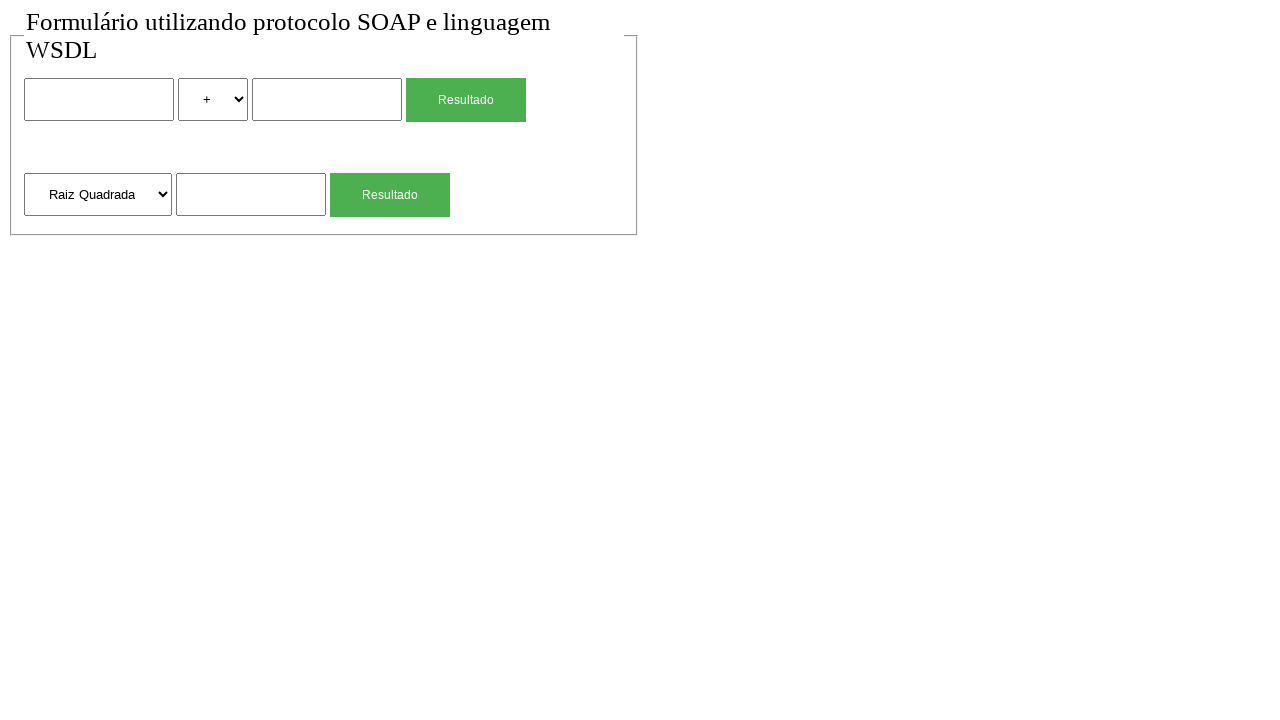

Set default timeout to 5000ms
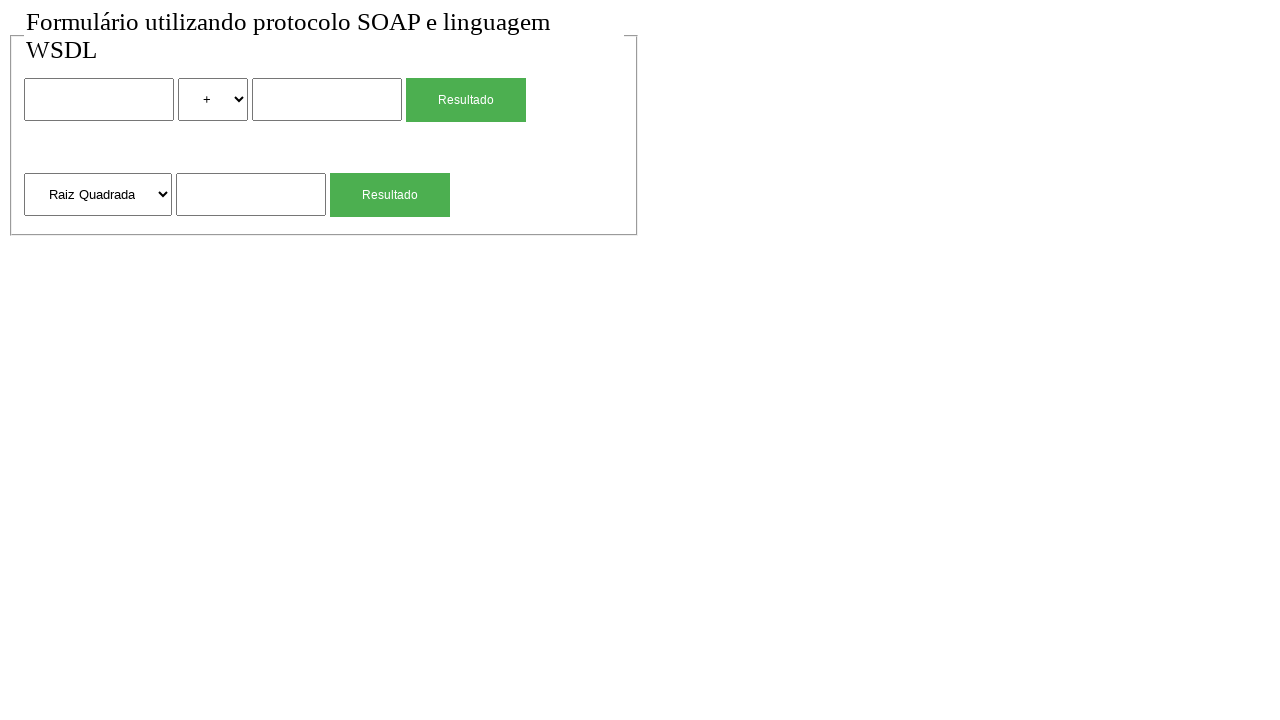

Filled first number input with '300' on input >> nth=0
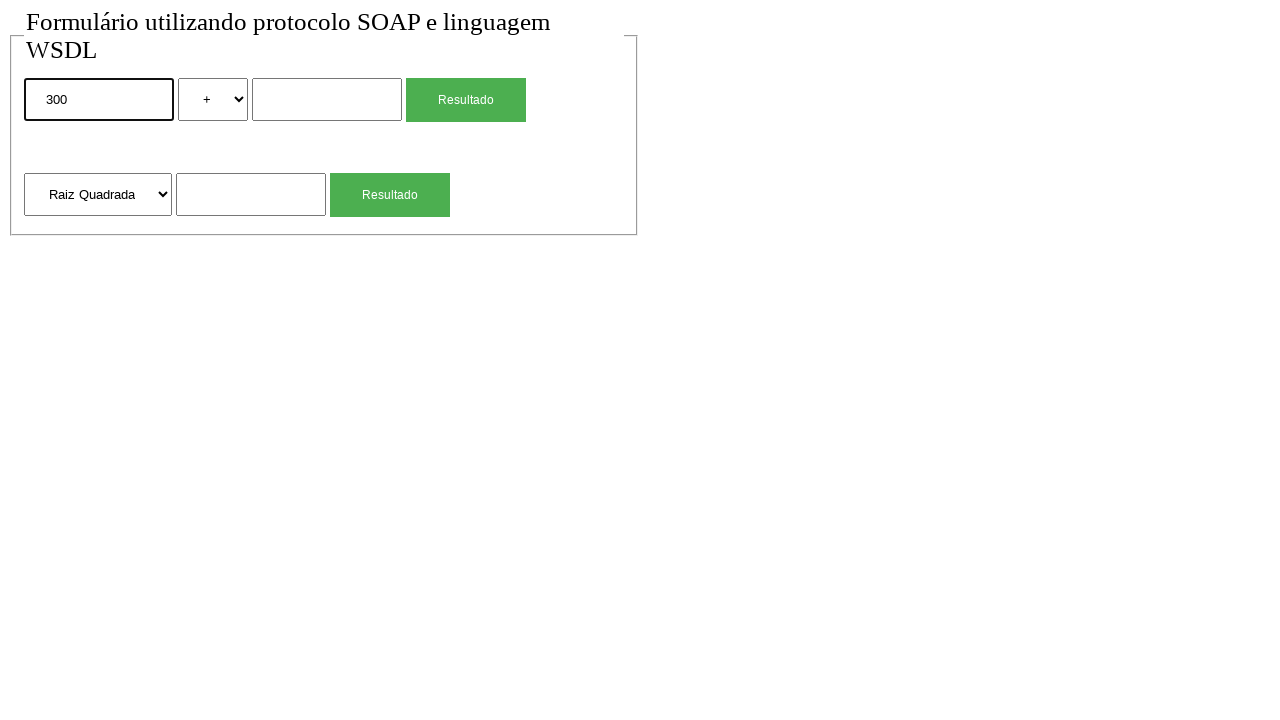

Filled second number input with '100' on input >> nth=1
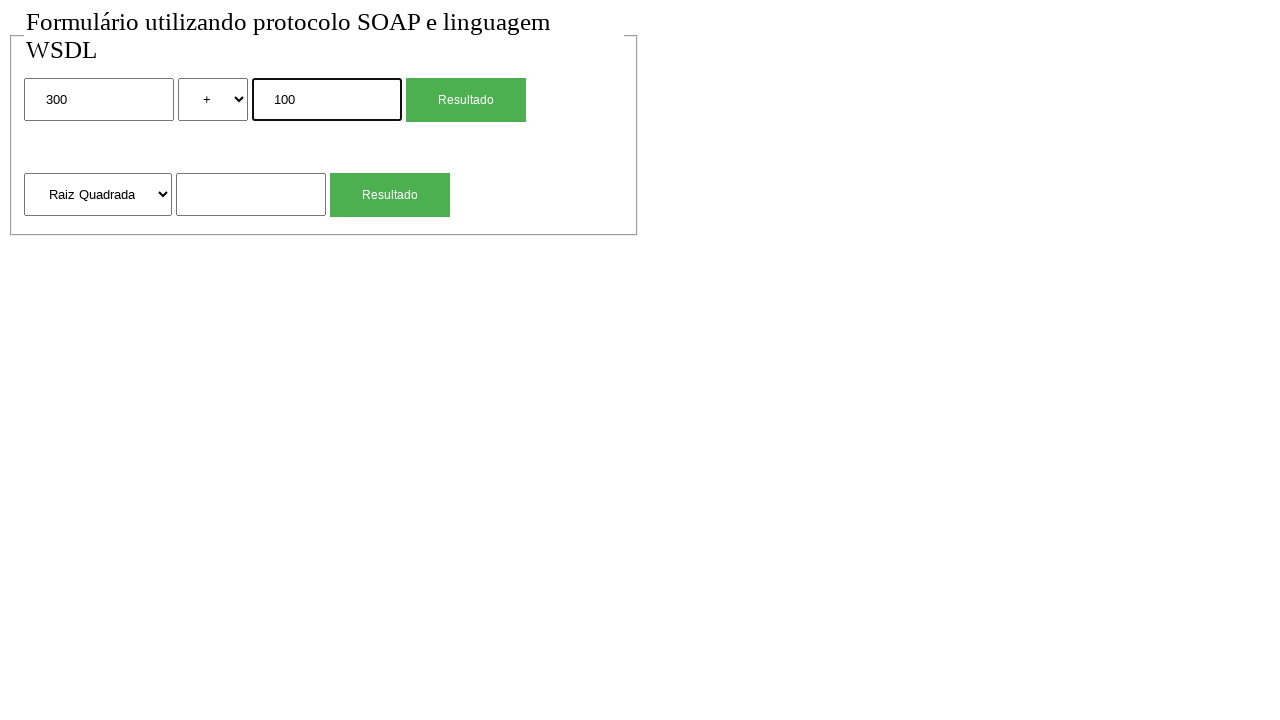

Clicked result button to calculate sum of 300 + 100 at (466, 100) on input[value='Resultado'] >> nth=0
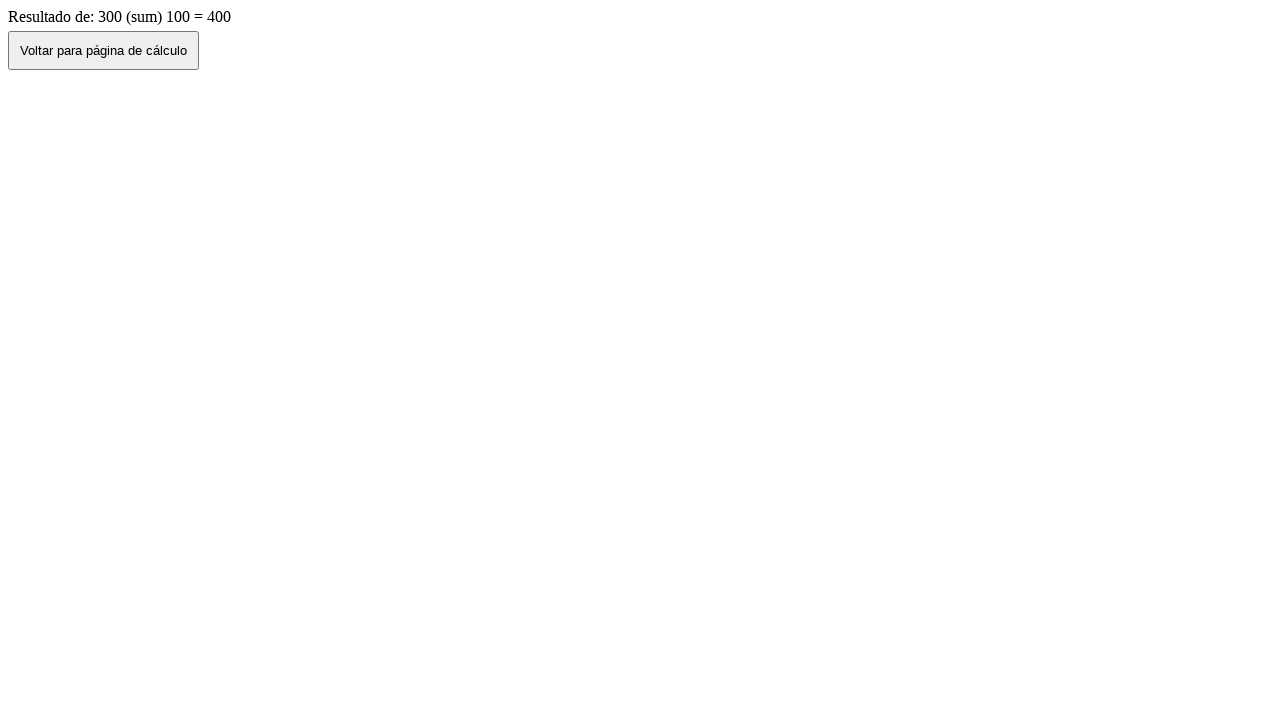

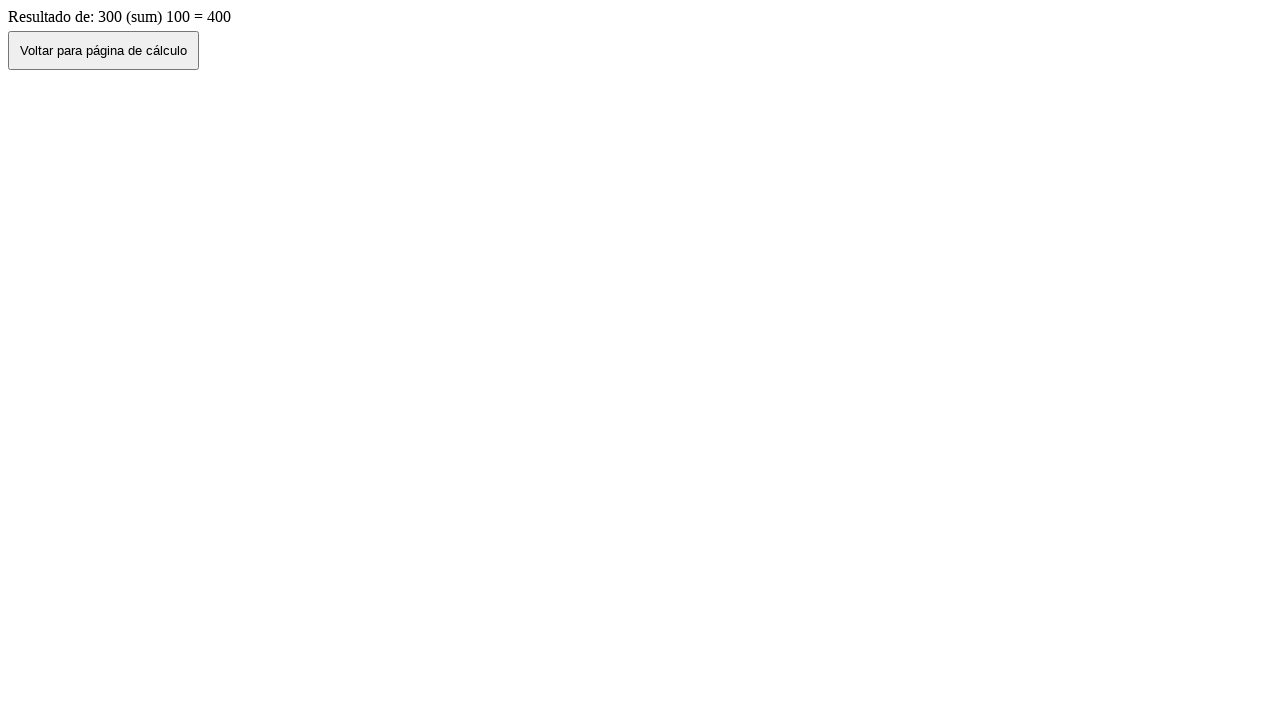